Navigates to Flipkart website and retrieves the page title and URL to verify successful page load.

Starting URL: https://www.flipkart.com

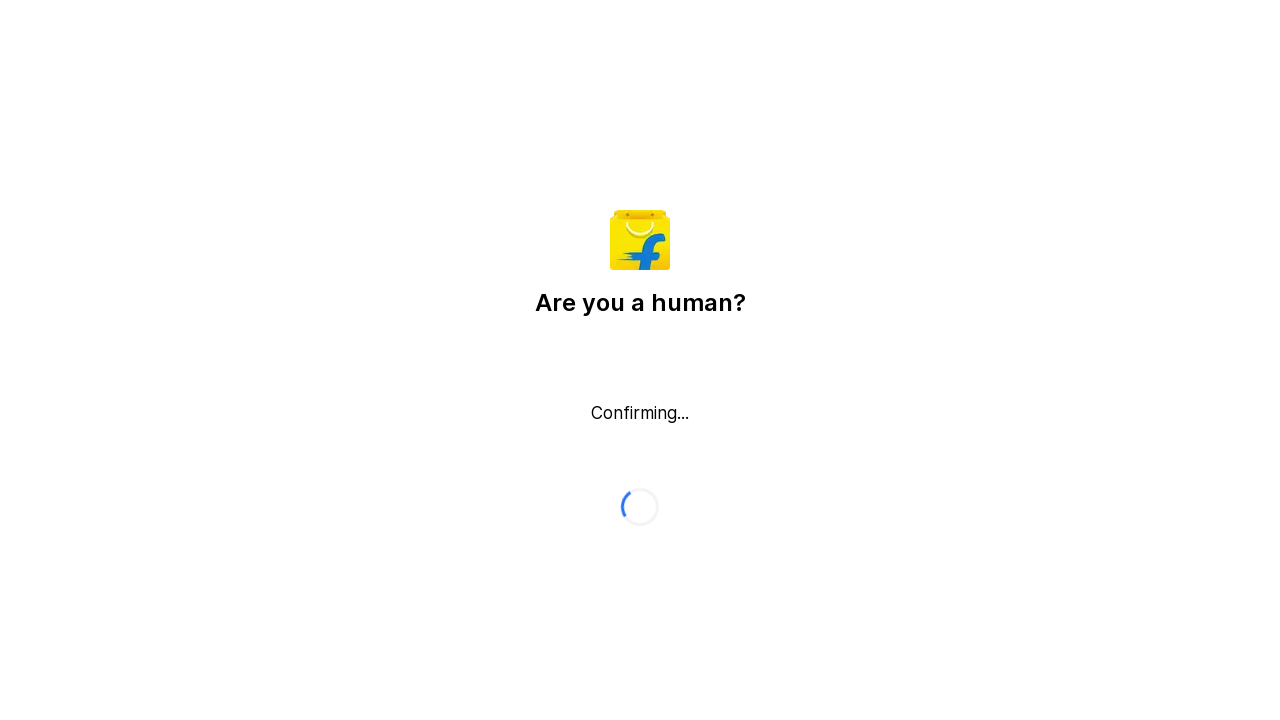

Waited for page to fully load (domcontentloaded state)
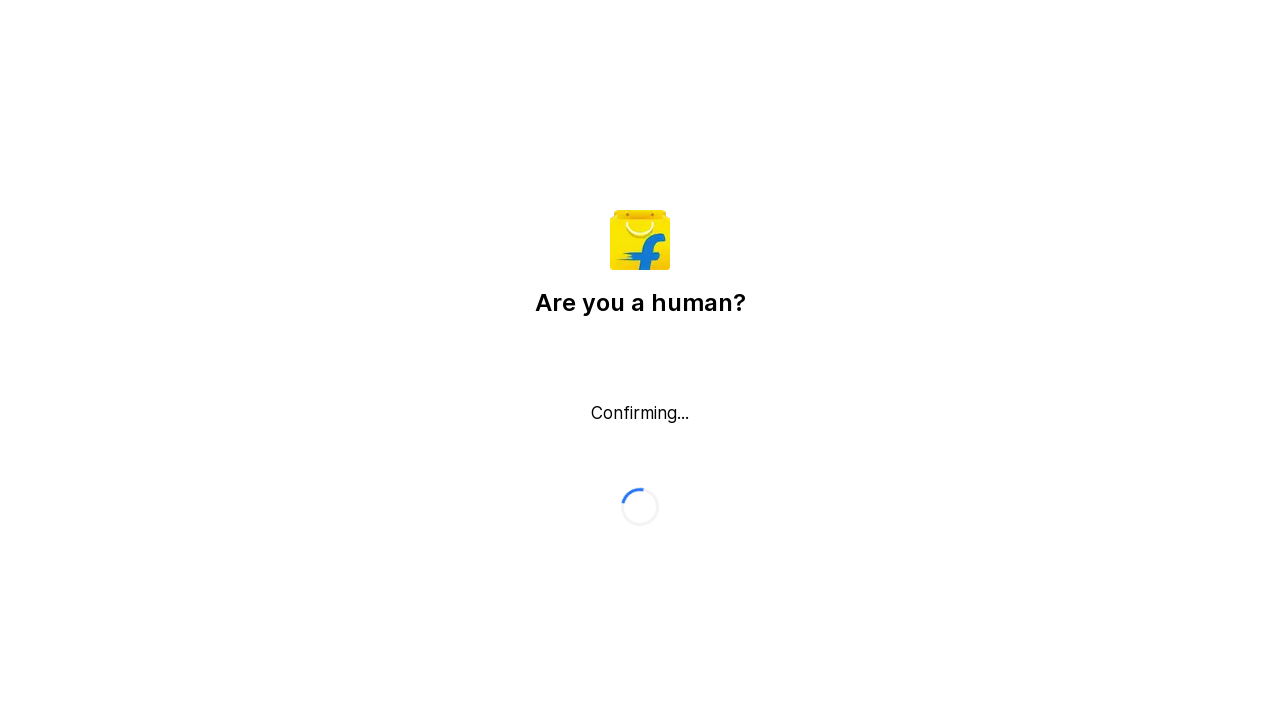

Retrieved page title: Flipkart reCAPTCHA
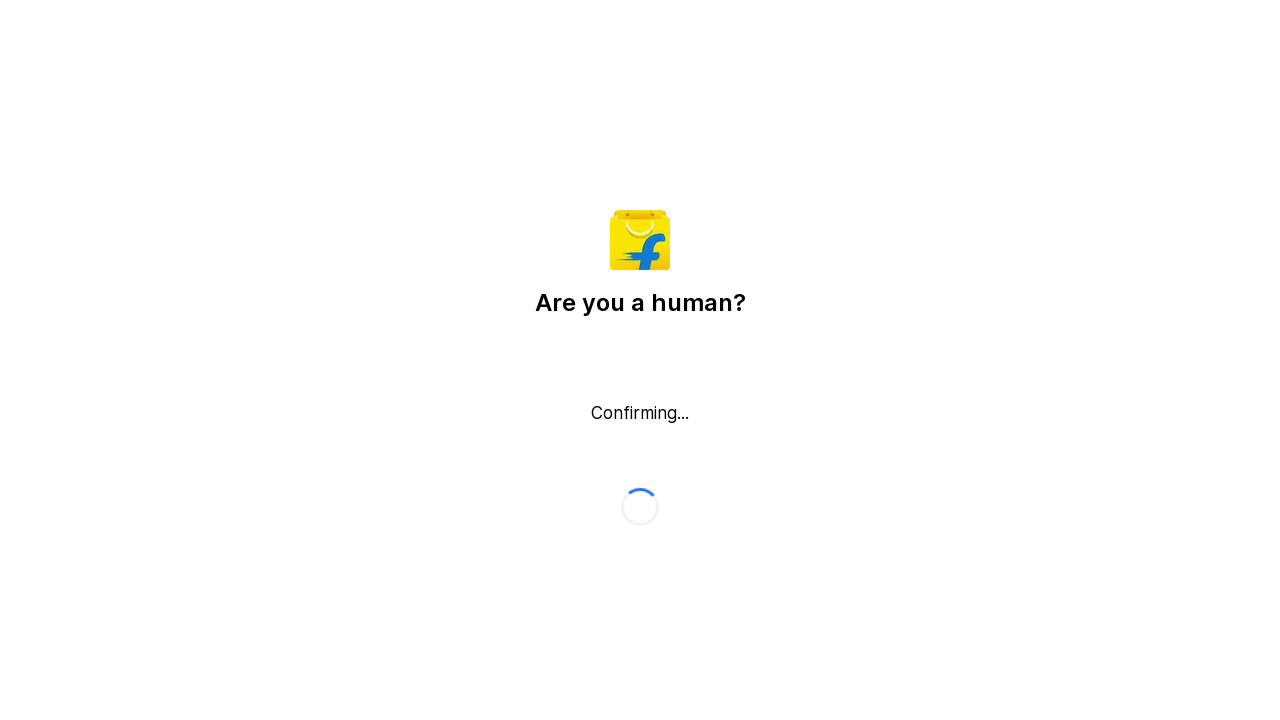

Retrieved page URL: https://www.flipkart.com/
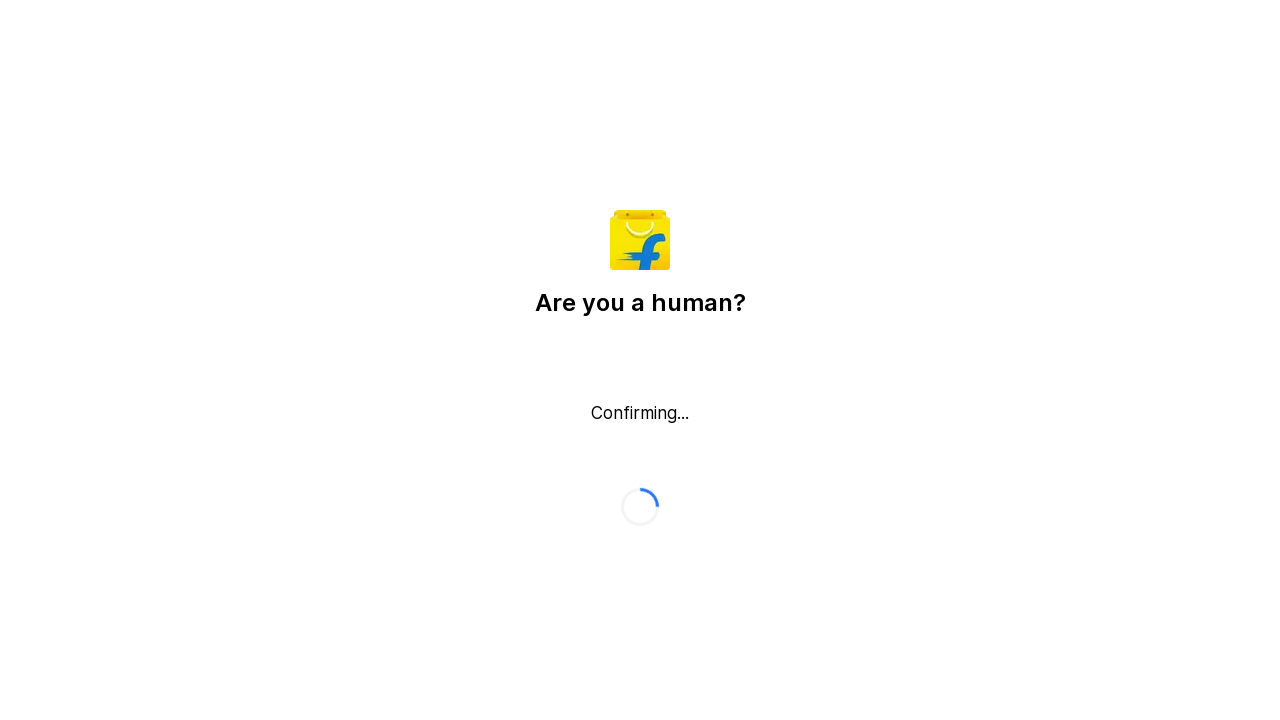

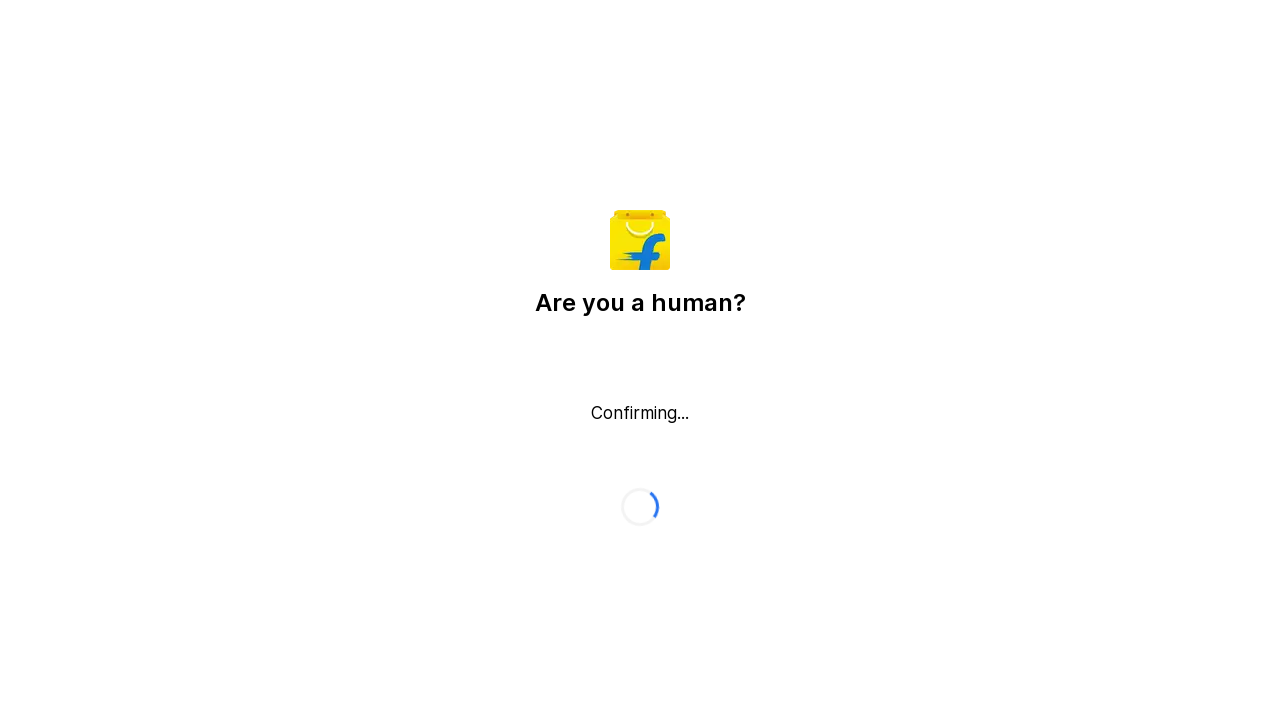